Tests multi-select dropdown functionality by selecting multiple options using different methods (by value, index, and visible text) and then deselecting them using various deselect methods

Starting URL: https://only-testing-blog.blogspot.com/2014/01/textbox.html

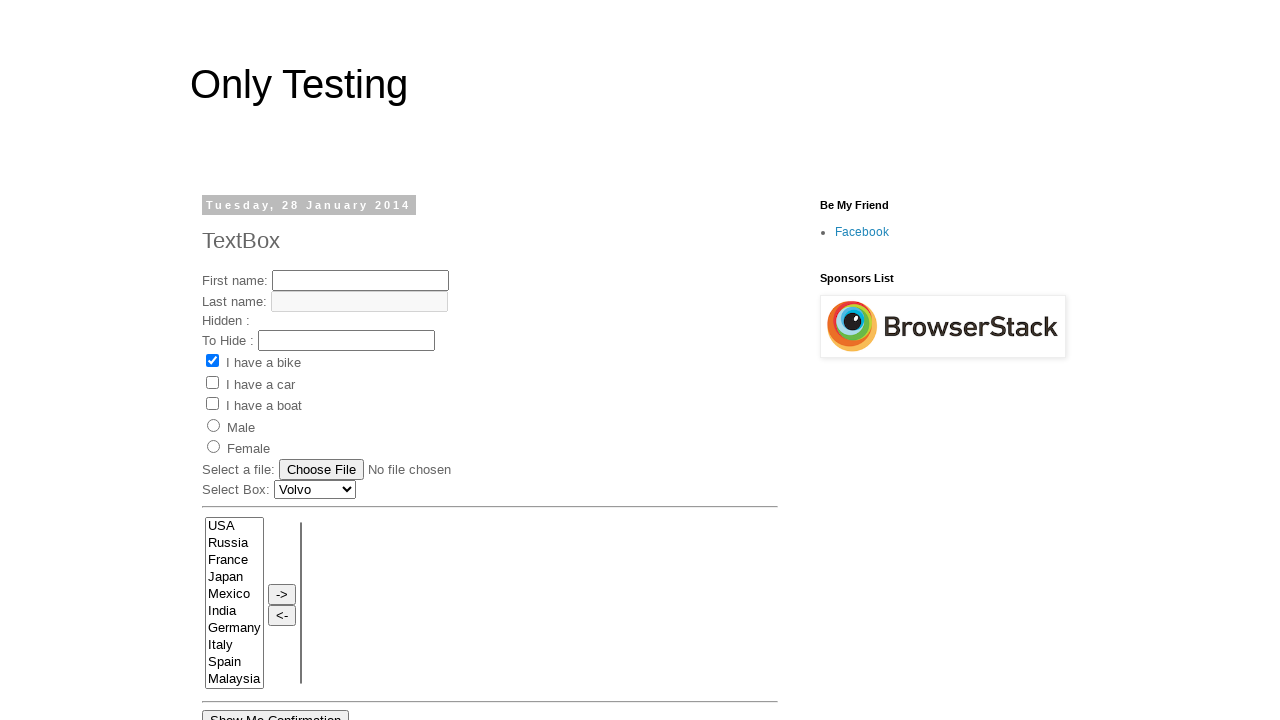

Waited for multi-select dropdown element to be available
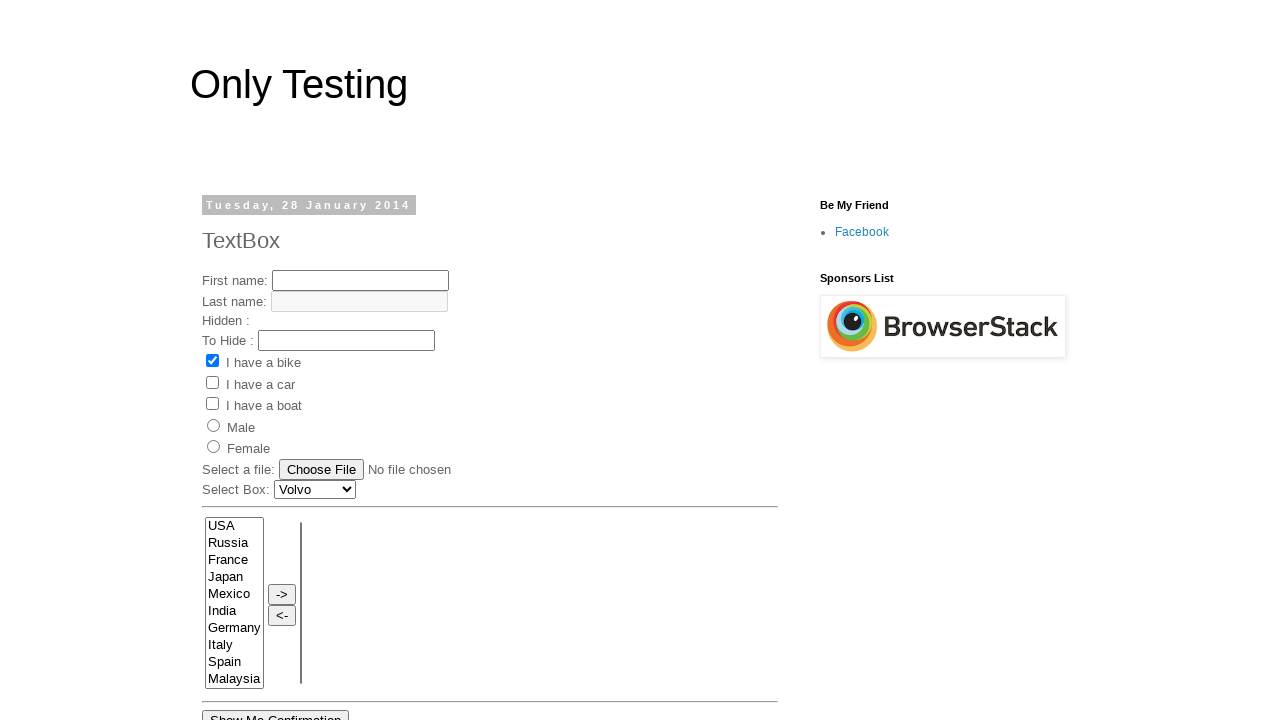

Selected 'USA' option by value in multi-select dropdown on select[name='FromLB']
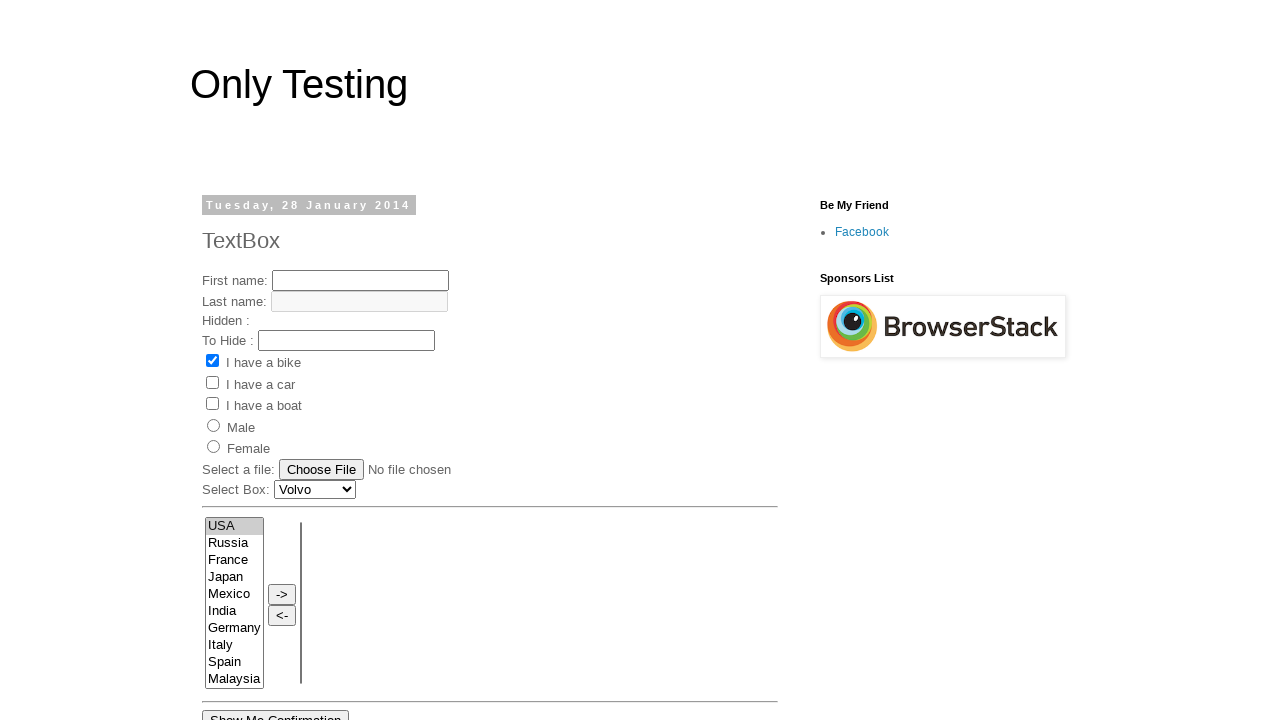

Selected option at index 3 in multi-select dropdown on select[name='FromLB']
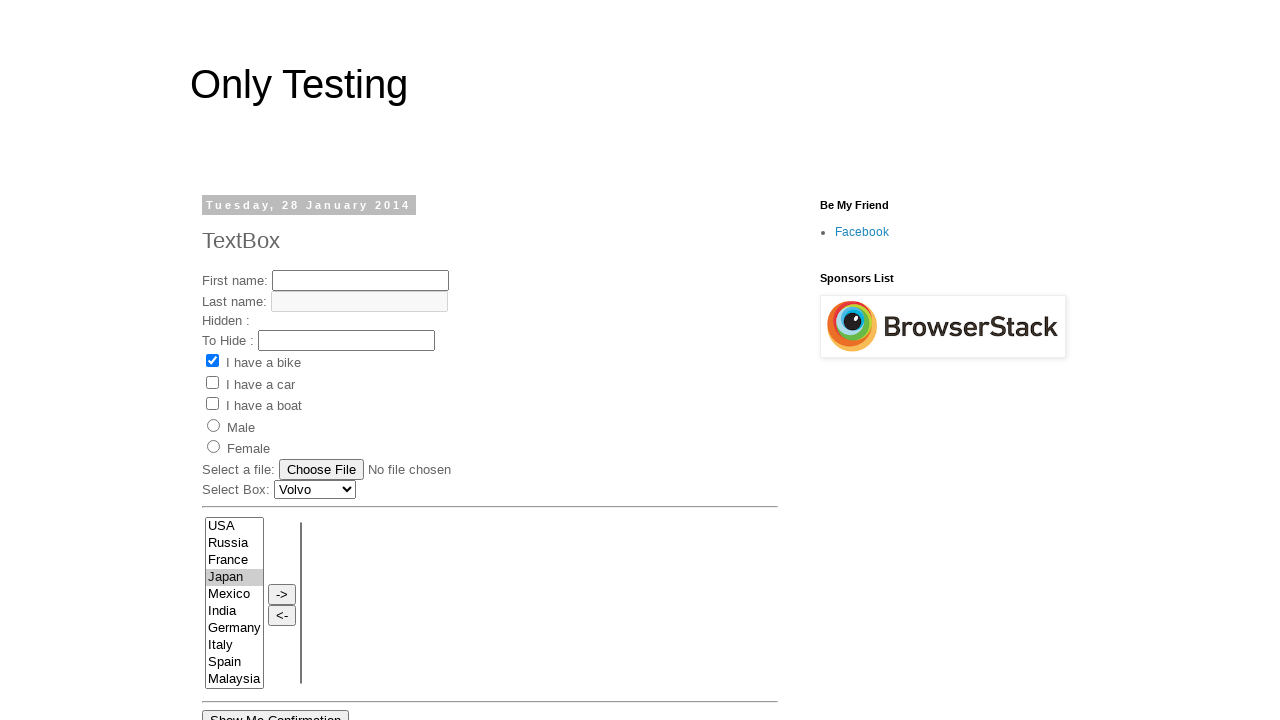

Selected 'Russia' option by visible text in multi-select dropdown on select[name='FromLB']
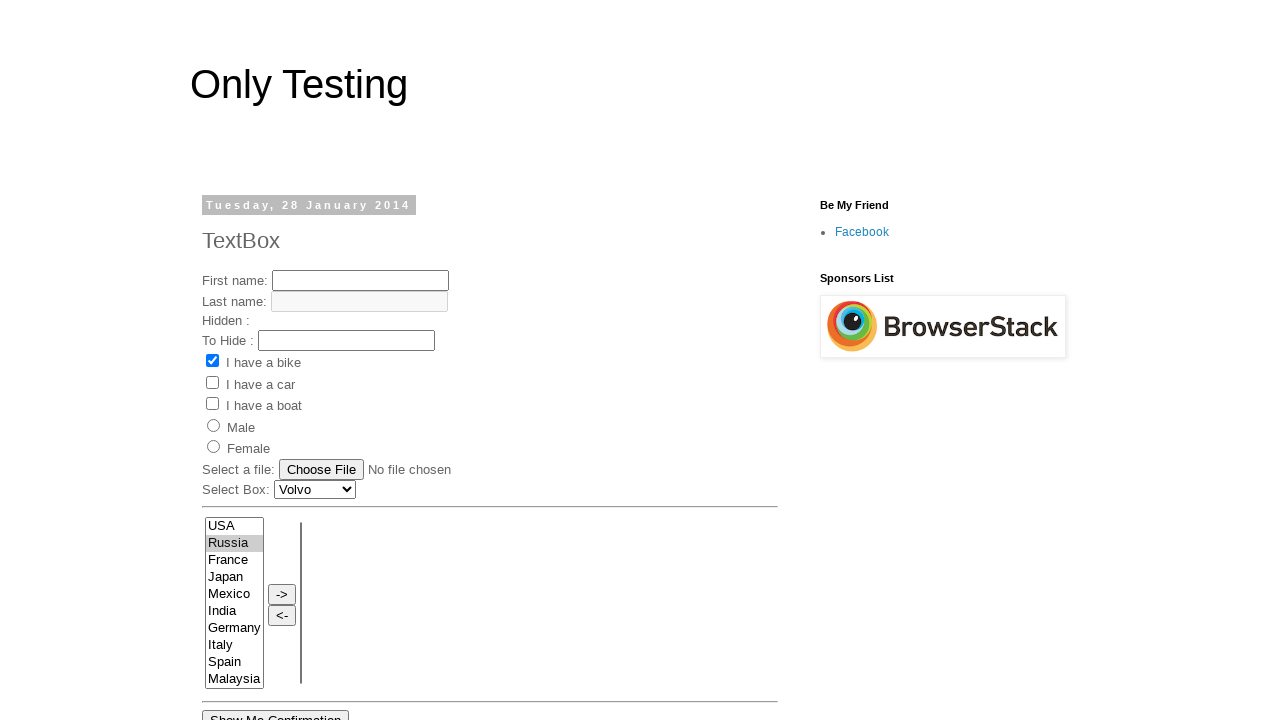

Deselected 'USA' option by value from multi-select dropdown
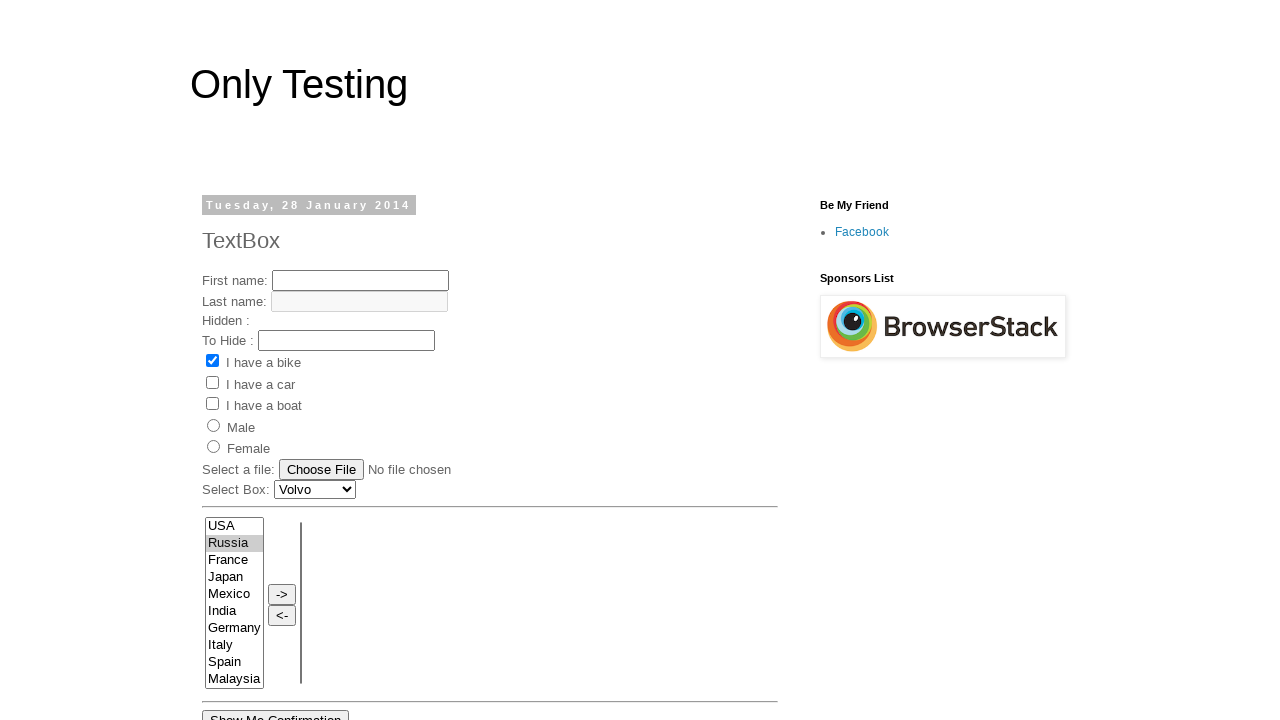

Deselected option at index 3 from multi-select dropdown
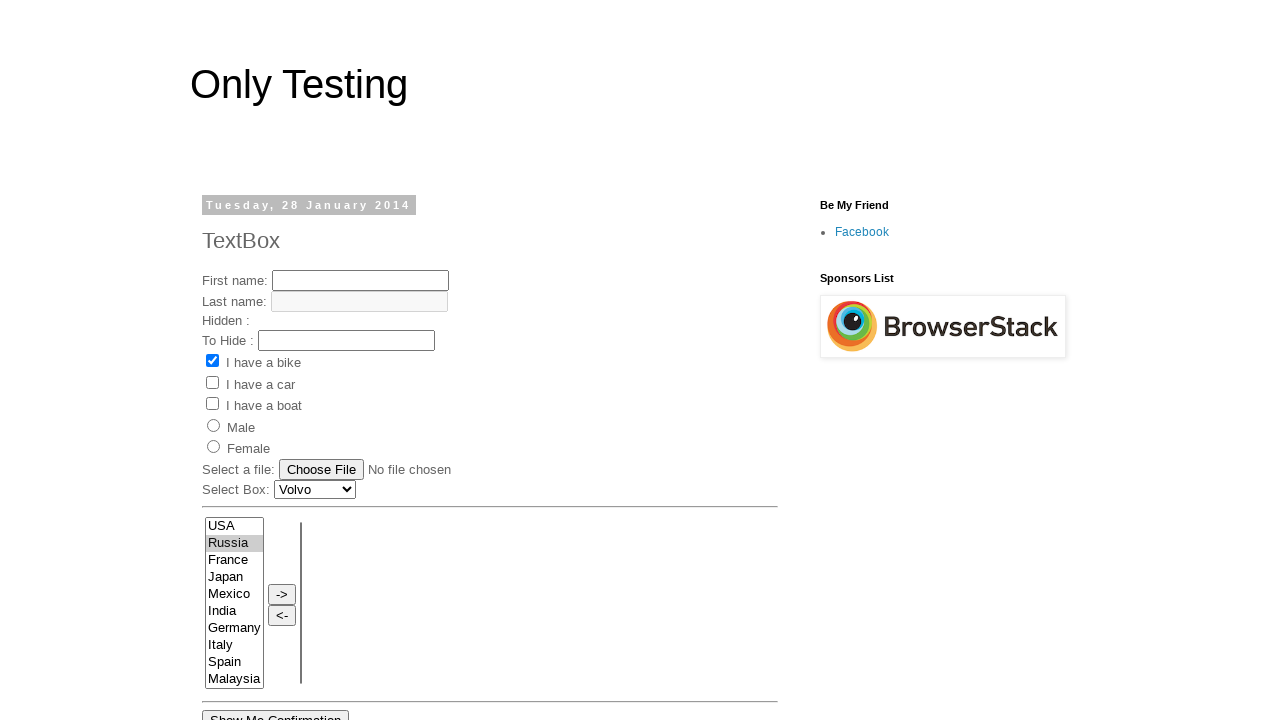

Deselected all options from multi-select dropdown
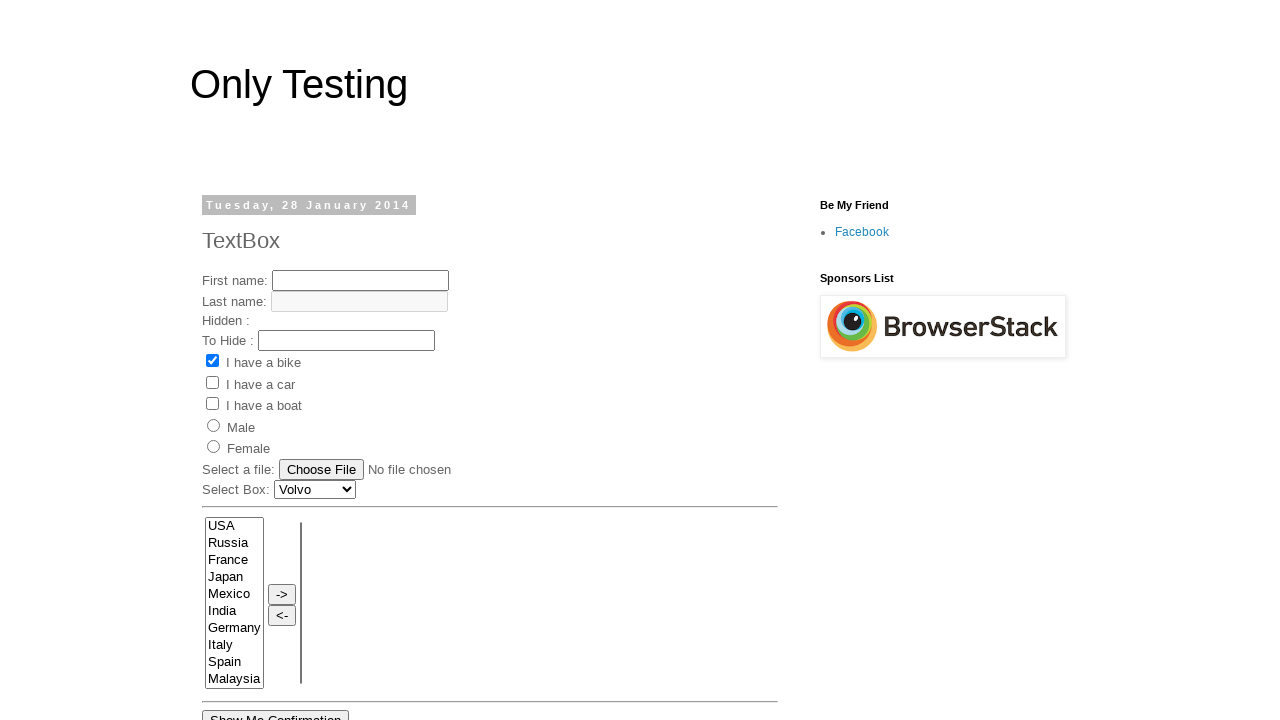

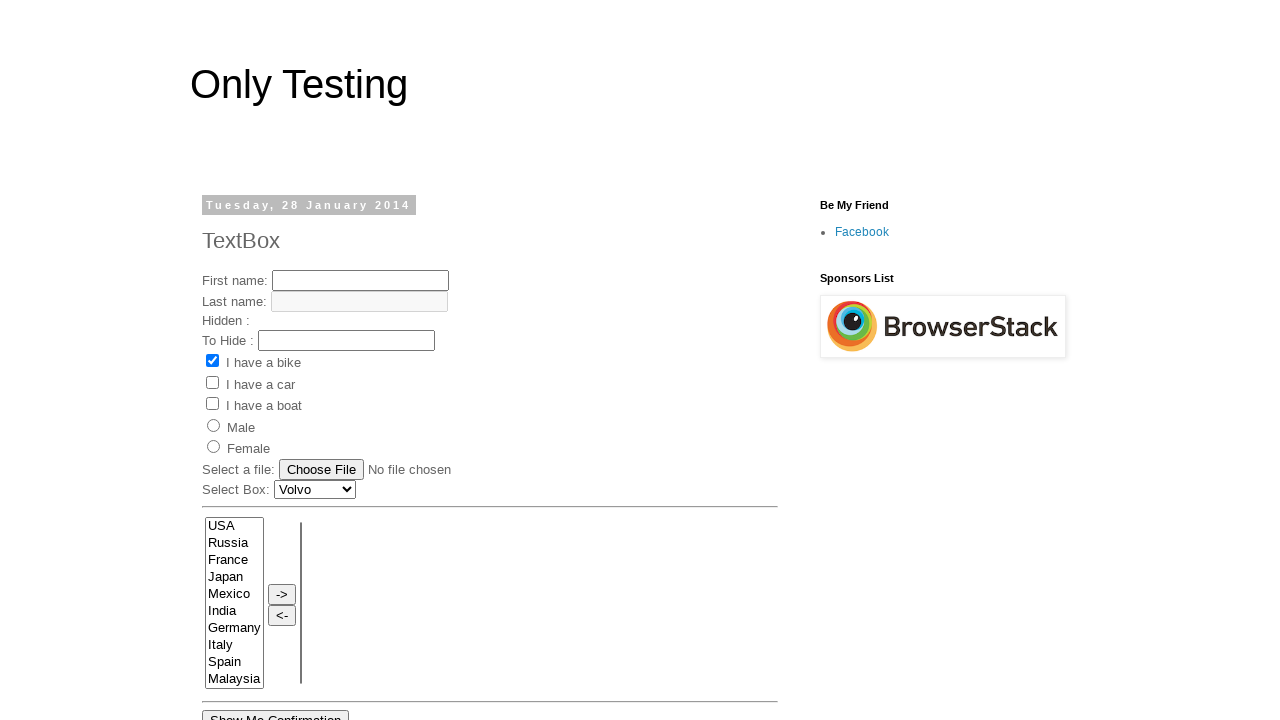